Tests the catalog listing to verify exactly 3 cats are displayed and the third cat is Mistoffelees

Starting URL: https://cs1632.appspot.com

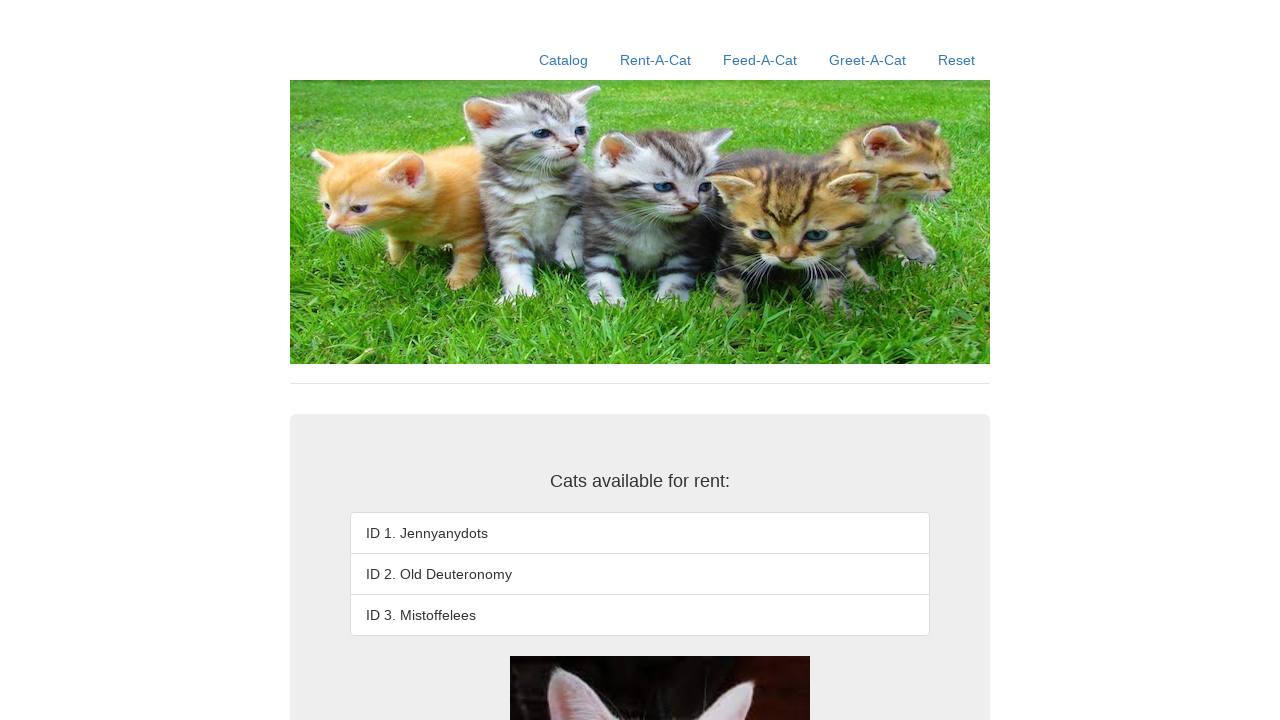

Clicked on Catalog link at (564, 60) on xpath=//a[contains(text(),'Catalog')]
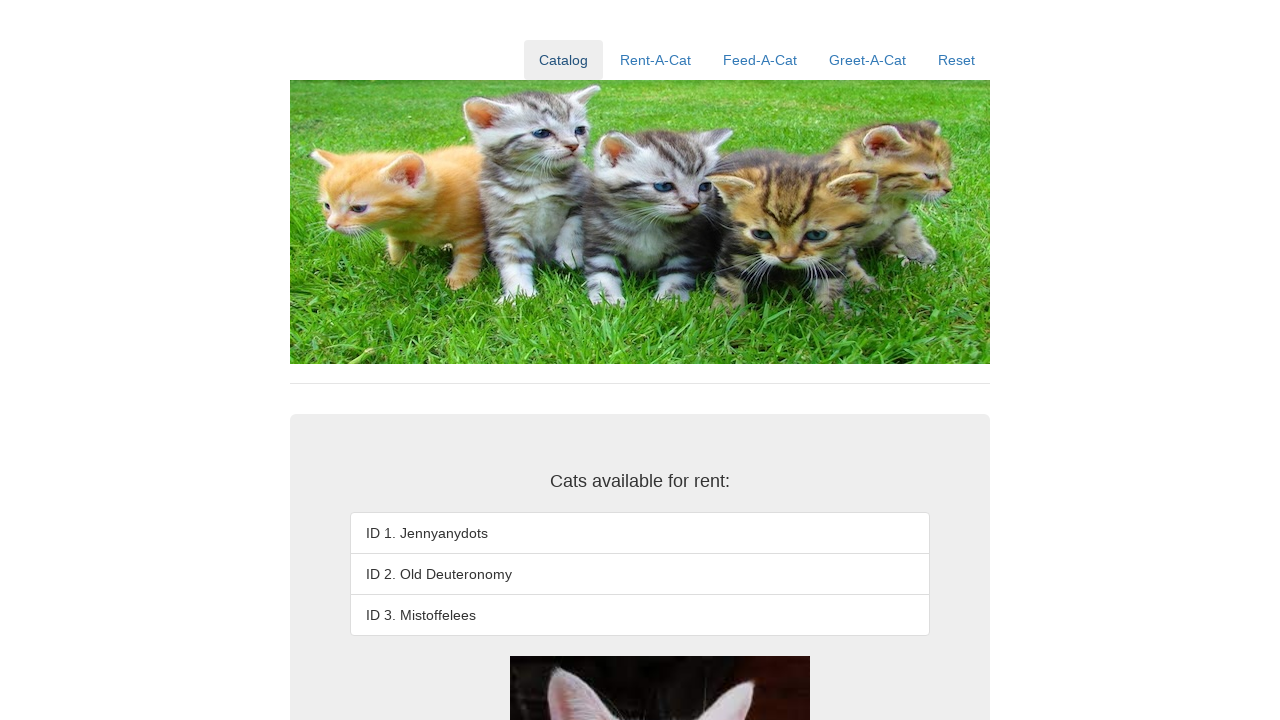

Waited for third cat item to load
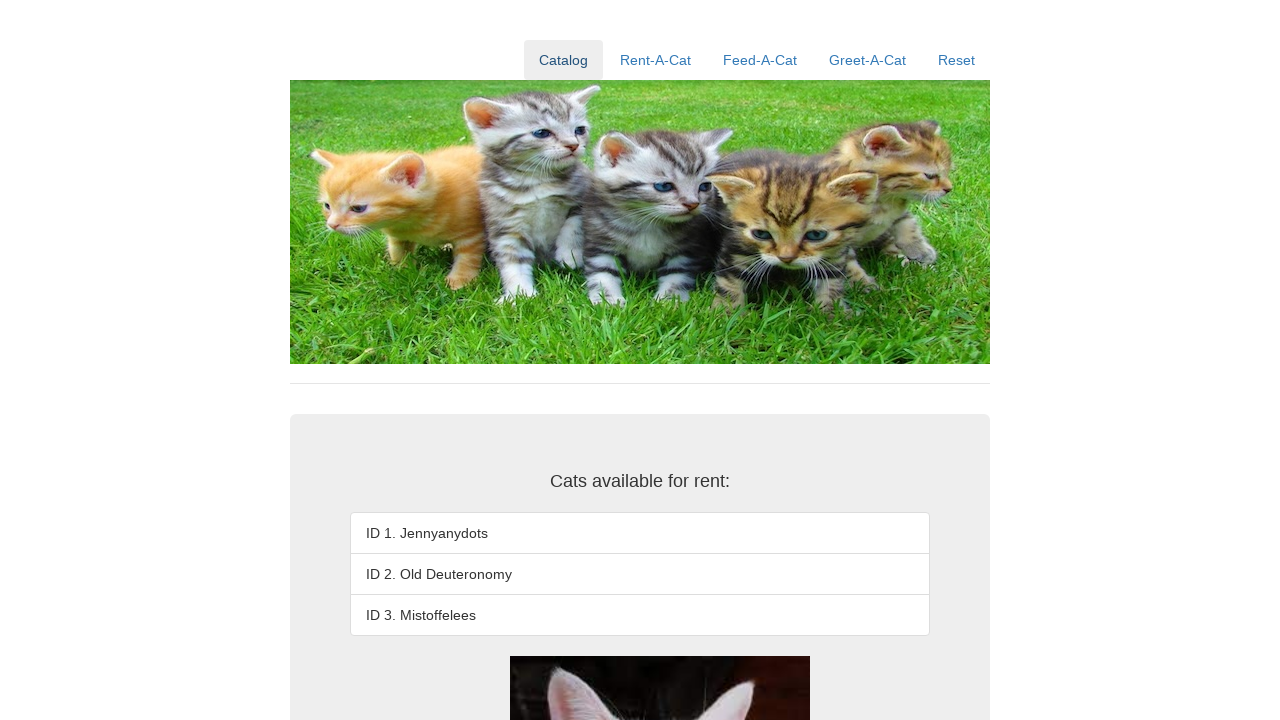

Verified third cat item exists (count > 0)
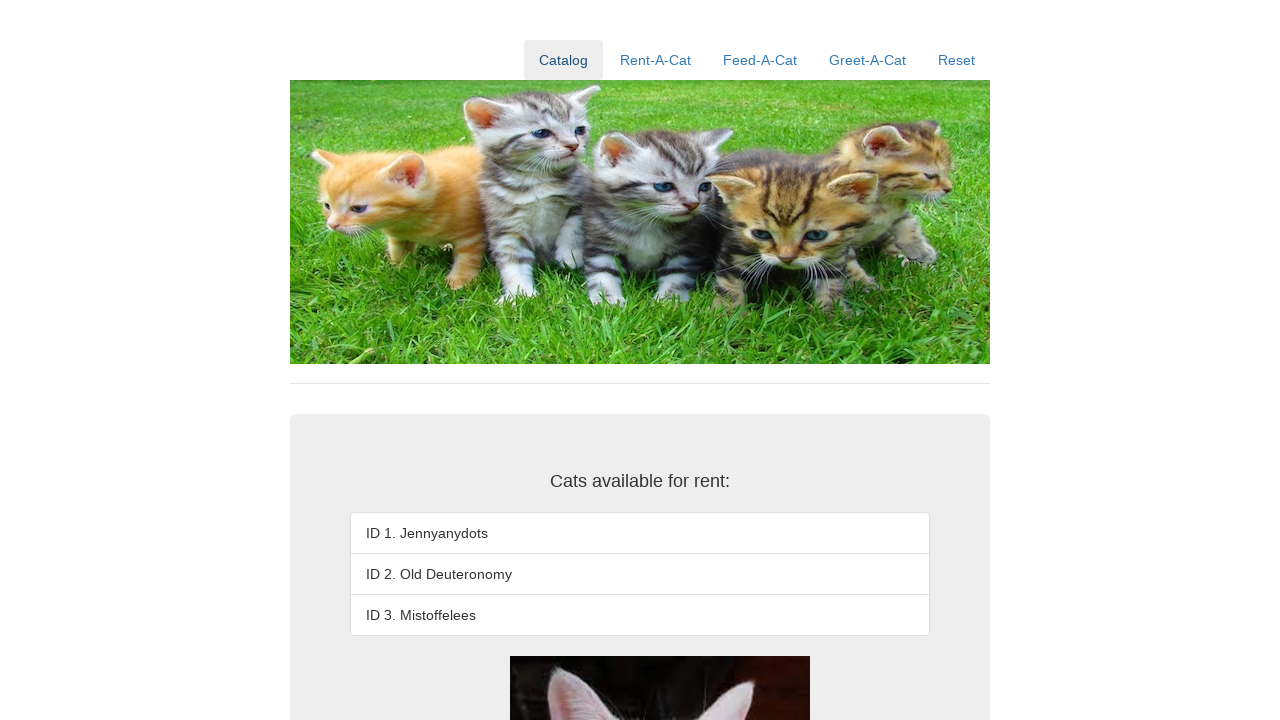

Verified exactly 3 cats are displayed (fourth item does not exist)
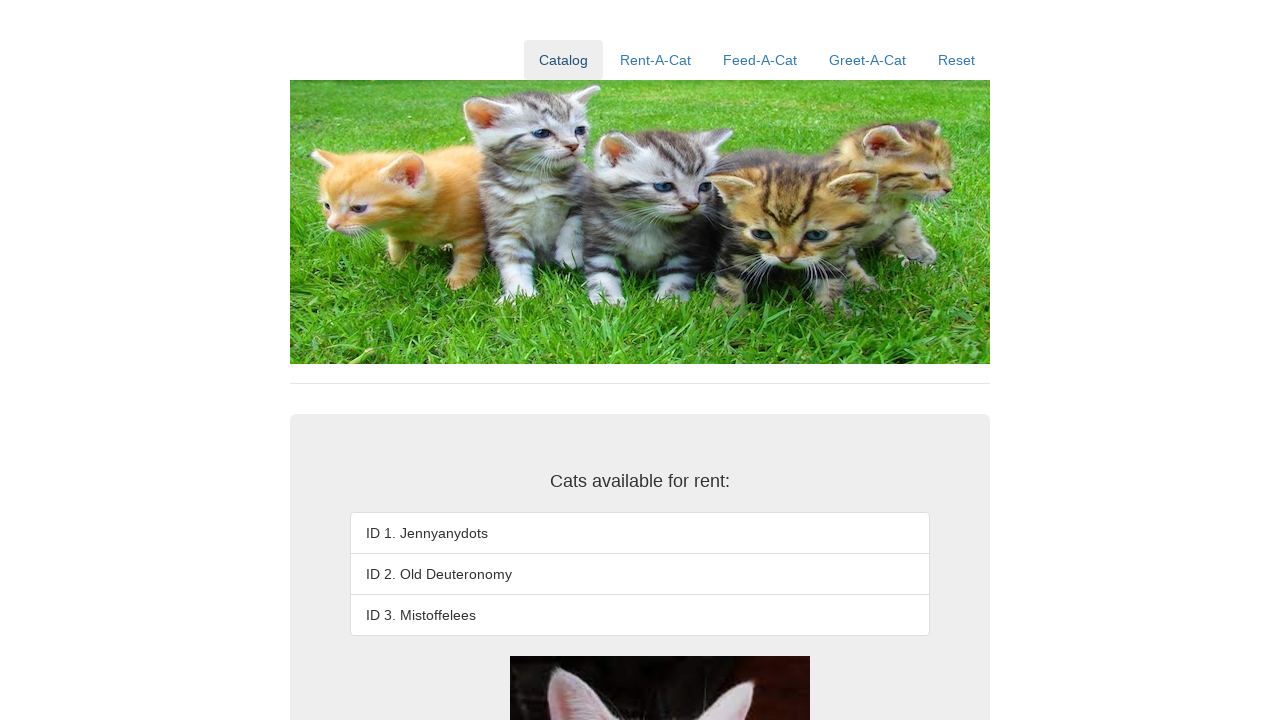

Verified third cat is Mistoffelees
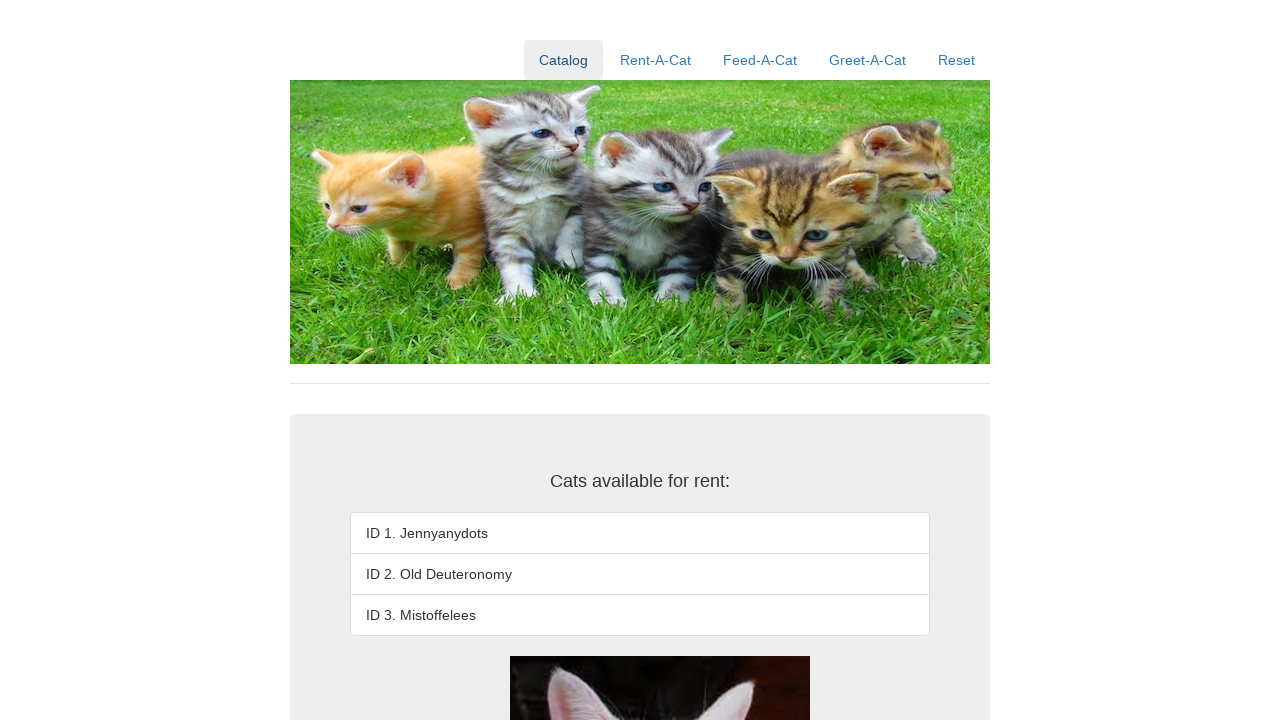

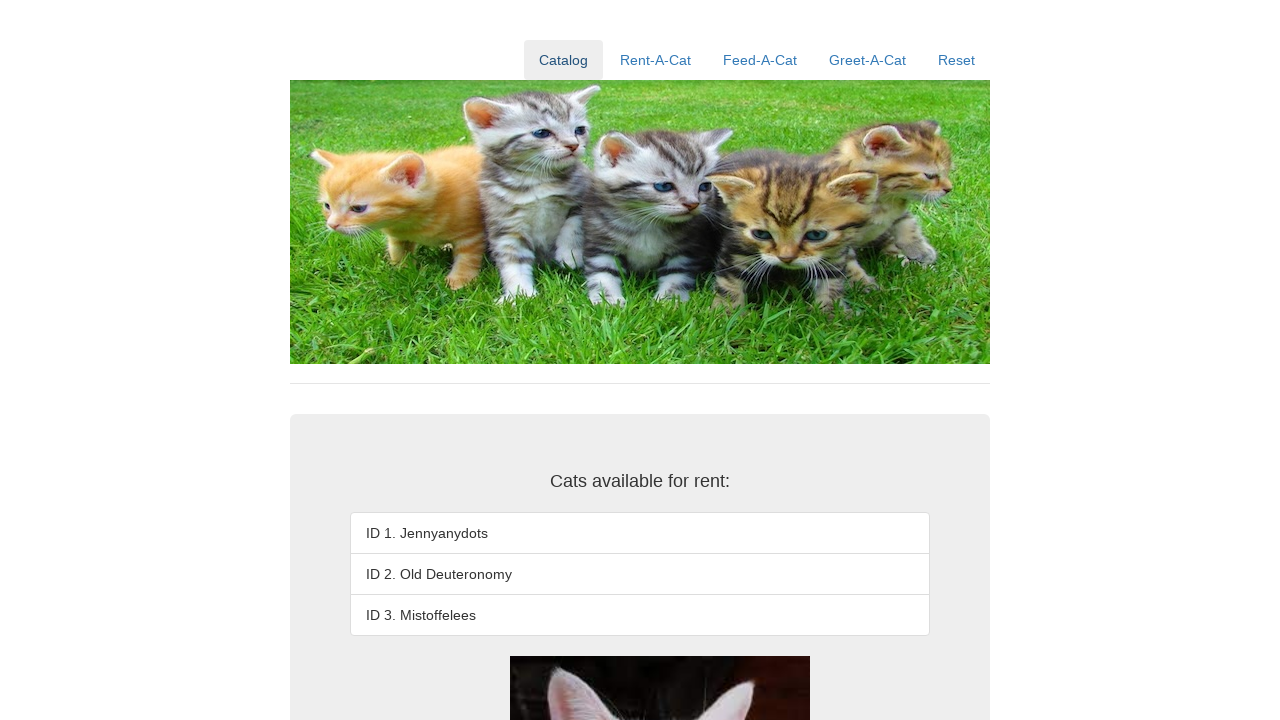